Tests input field by clicking on it and typing text into it

Starting URL: http://the-internet.herokuapp.com/inputs

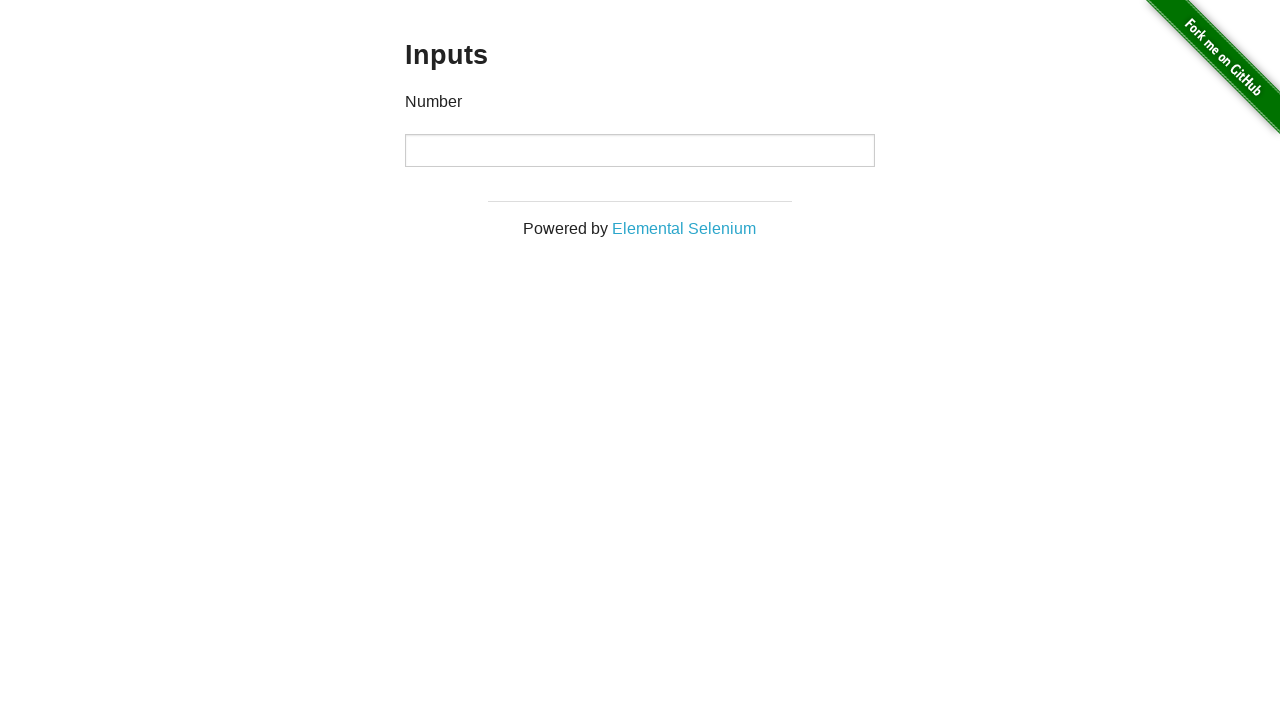

Clicked on the input field at (640, 150) on xpath=//*[@id="content"]/div/div/div/input
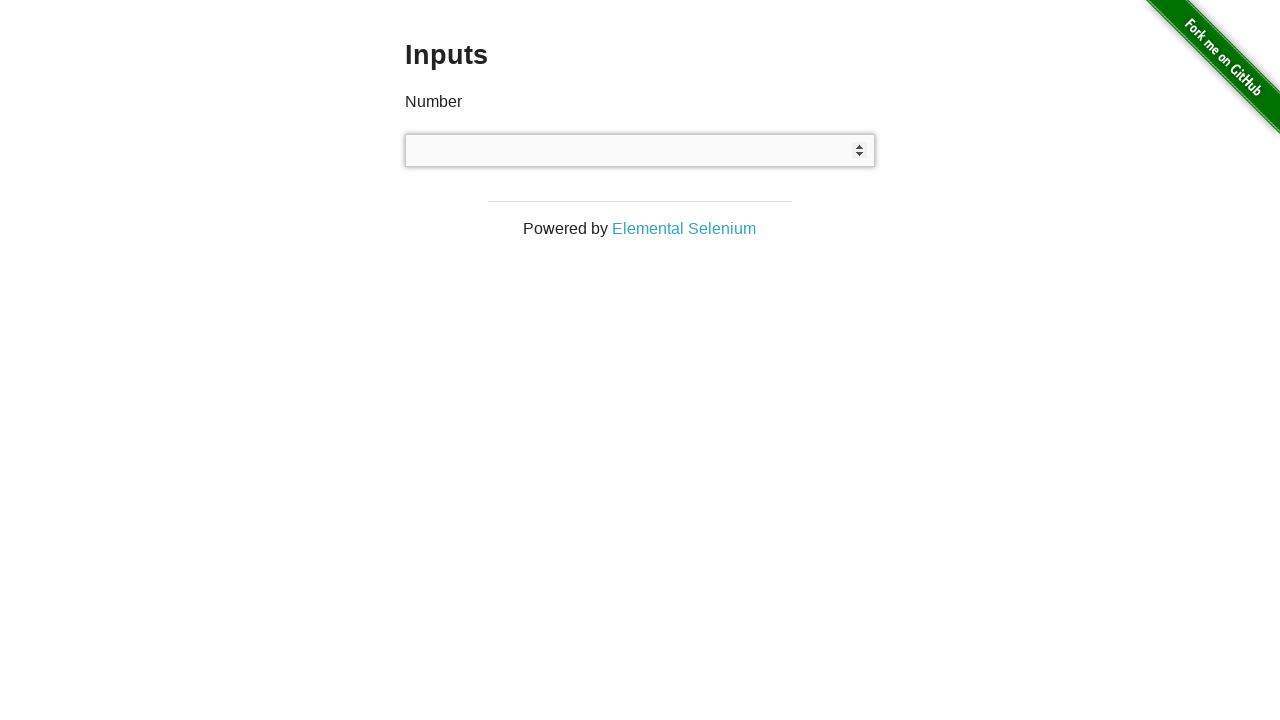

Typed 'Powered by Elemental Selenium' into the input field on xpath=//*[@id="content"]/div/div/div/input
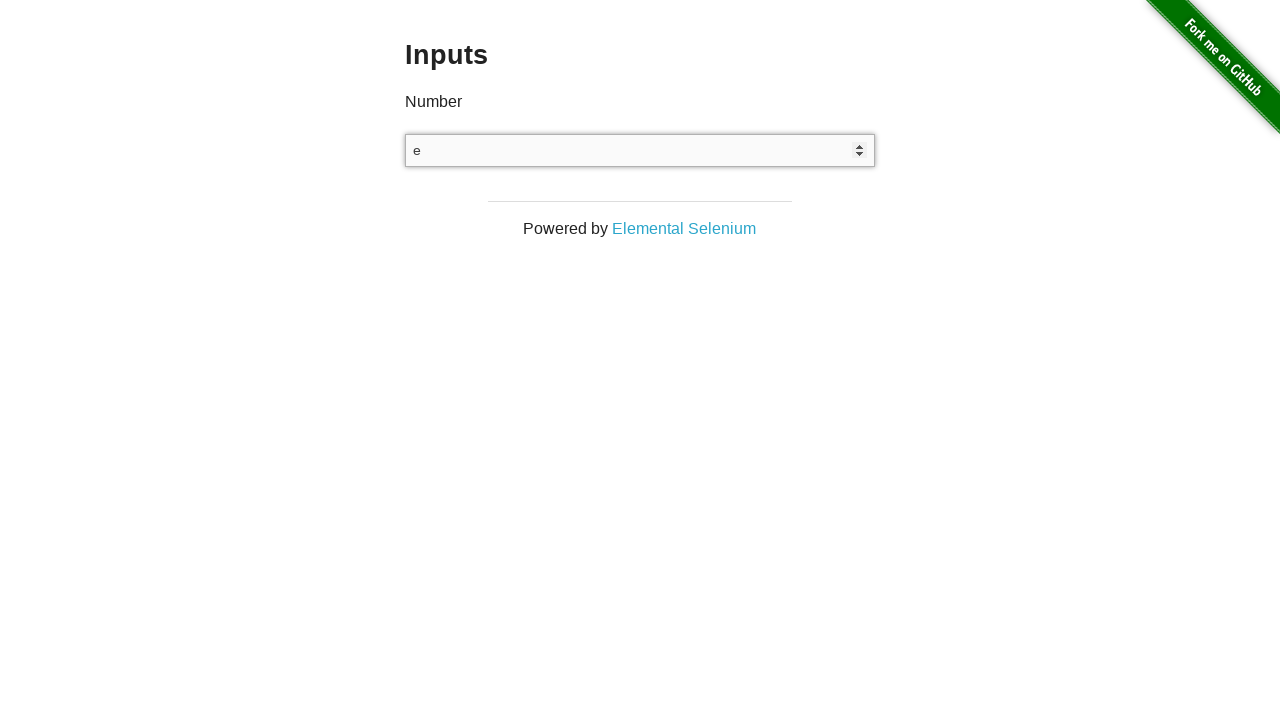

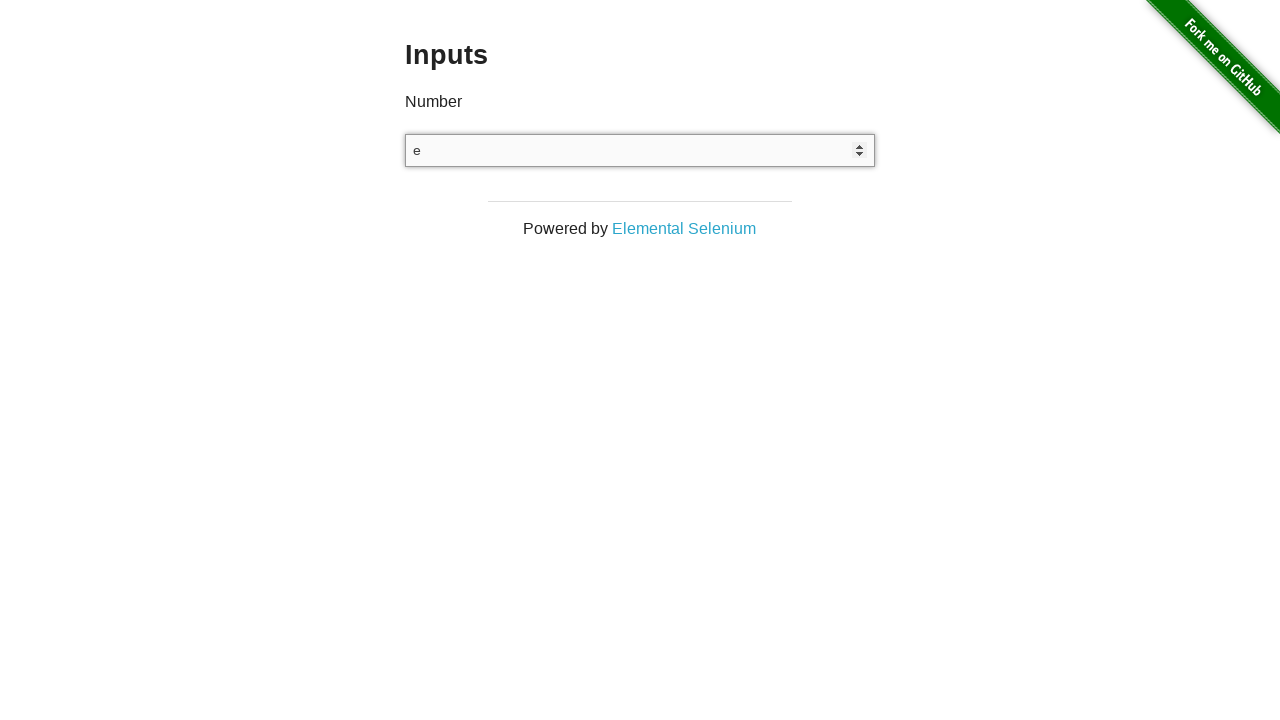